Tests that clicking cancel reverts changes made to an employee's name field

Starting URL: https://devmountain-qa.github.io/employee-manager/1.2_Version/index.html

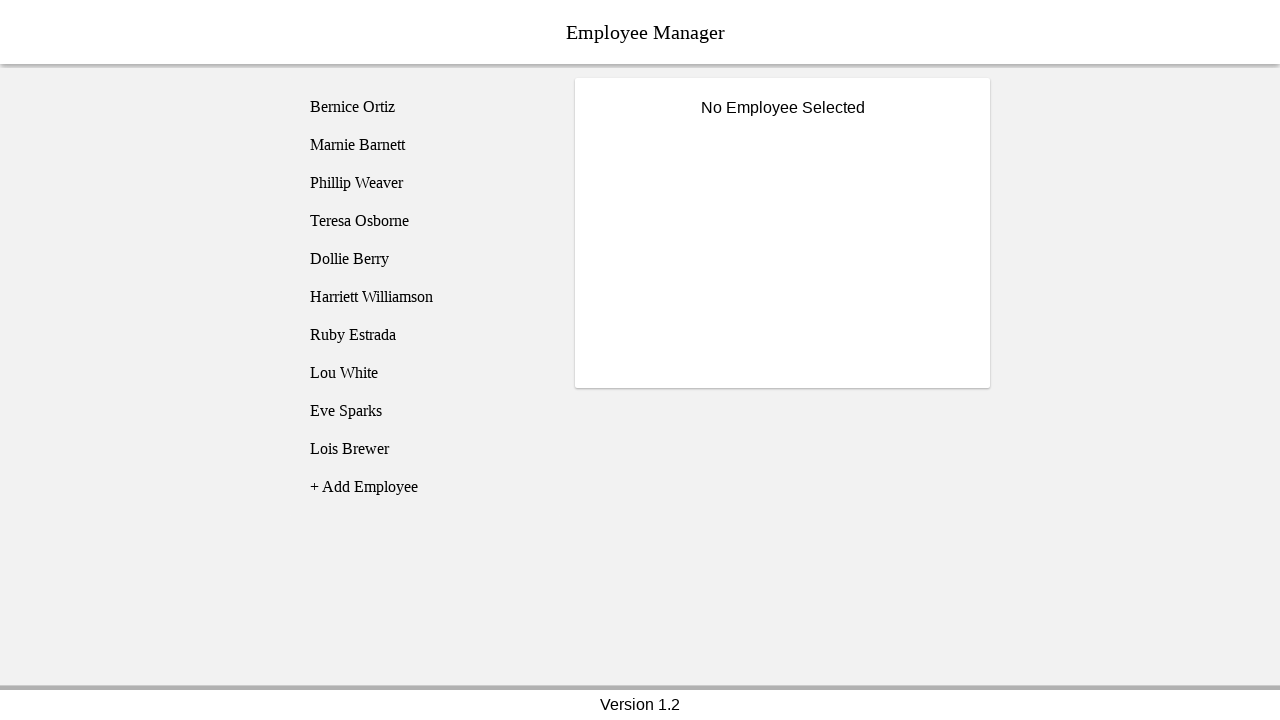

Clicked on Phillip Weaver employee at (425, 183) on [name='employee3']
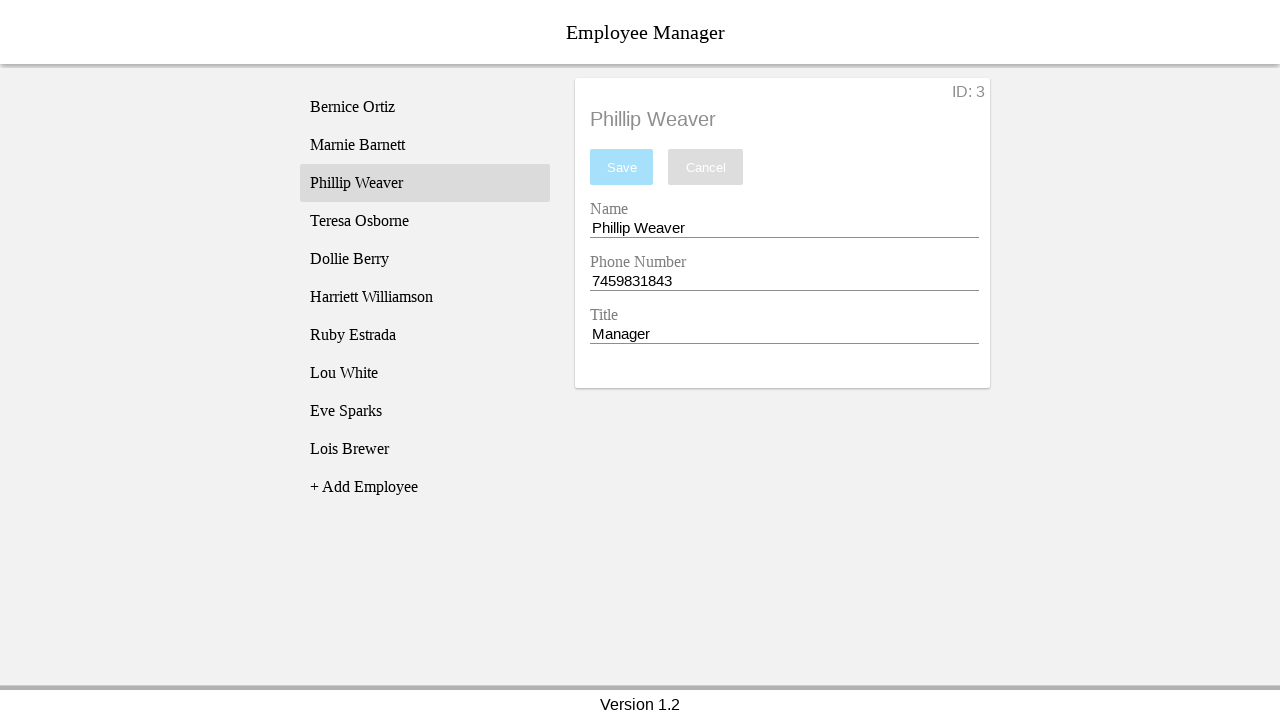

Name input field became visible
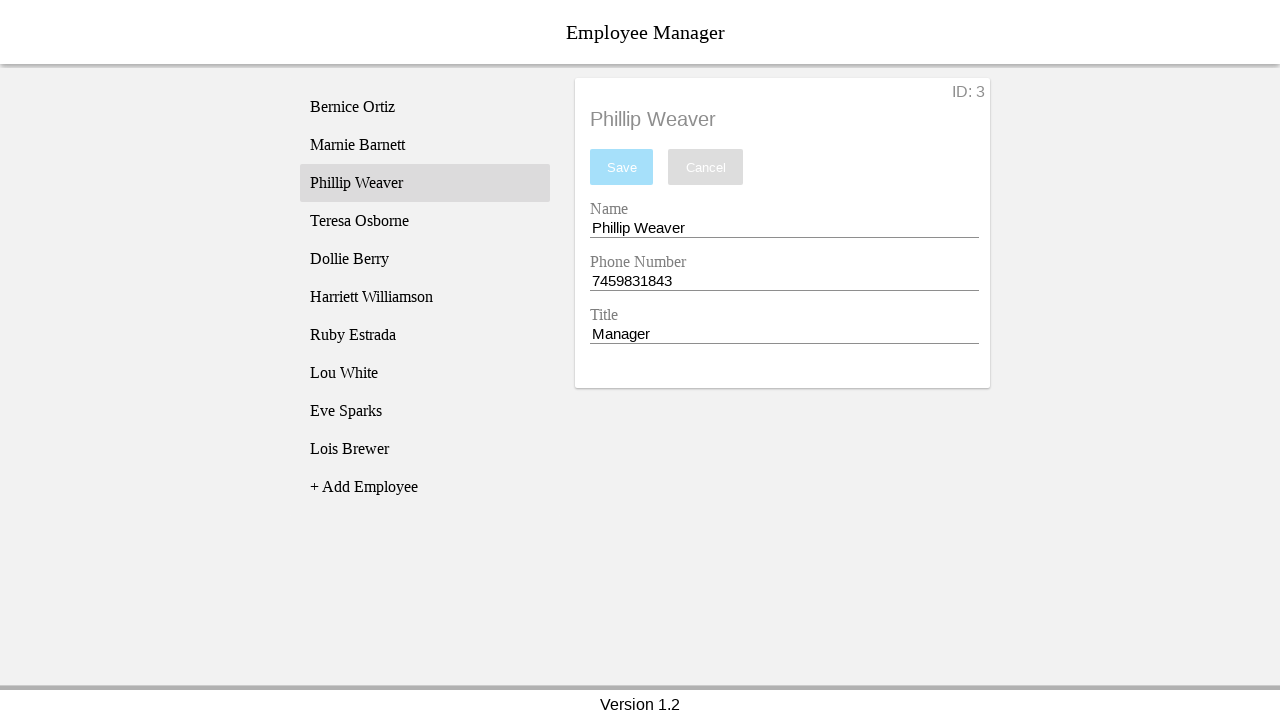

Filled name field with 'Test Name' on [name='nameEntry']
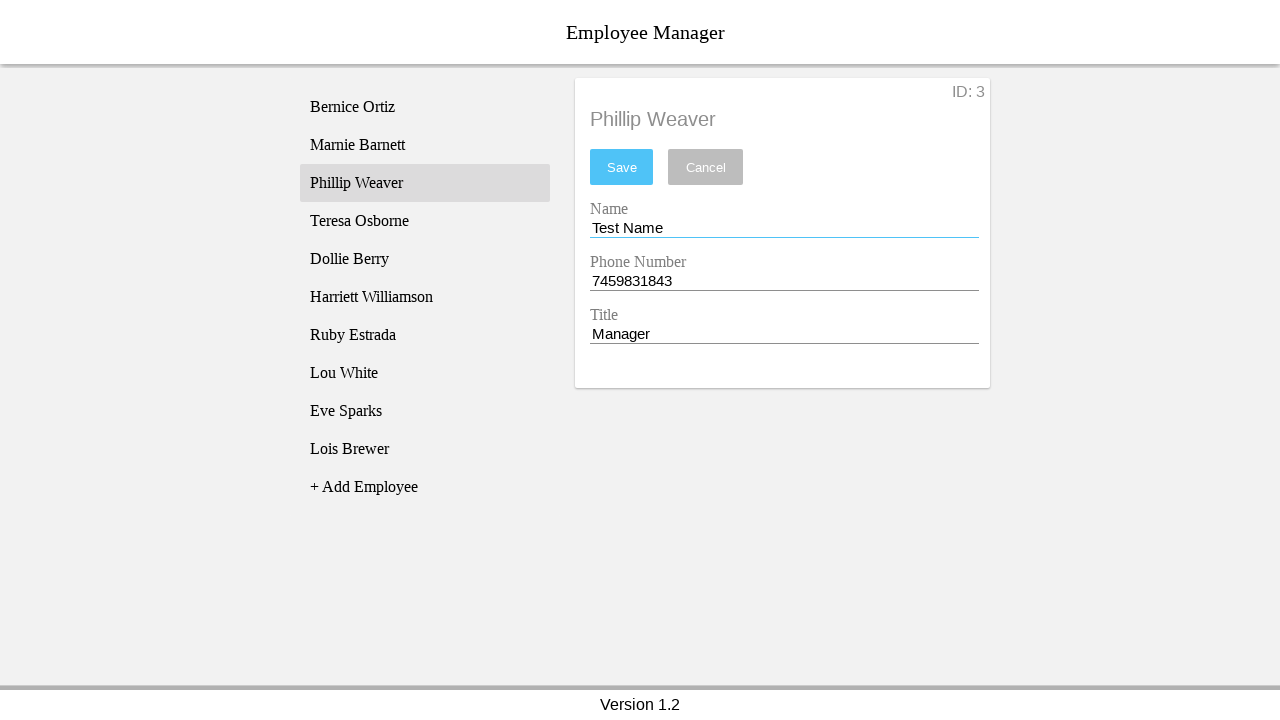

Clicked cancel button at (706, 167) on [name='cancel']
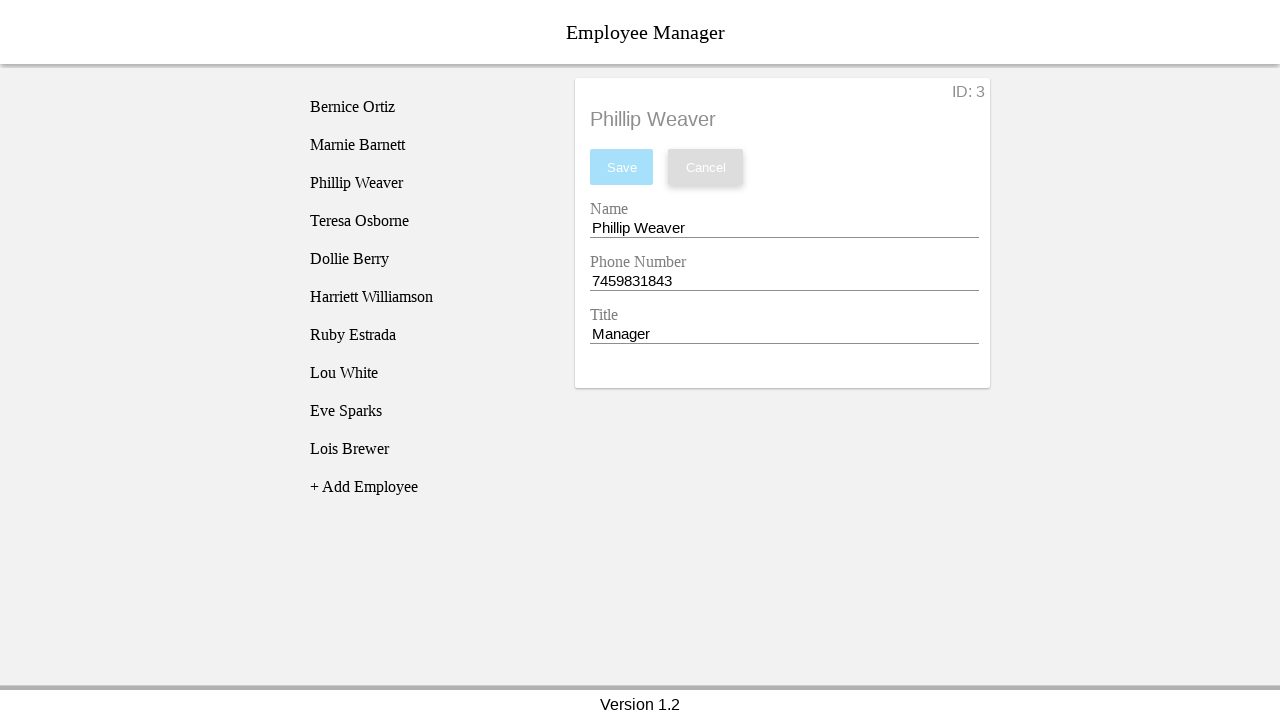

Verified that name field reverted to 'Phillip Weaver'
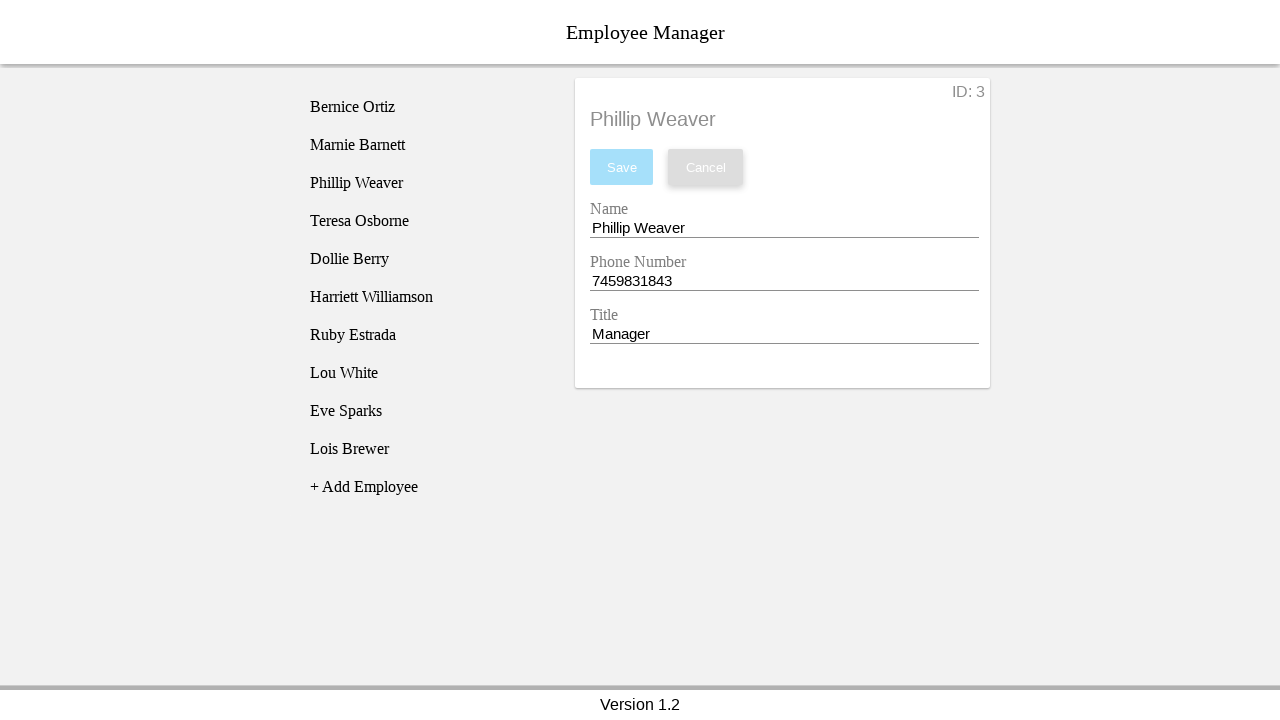

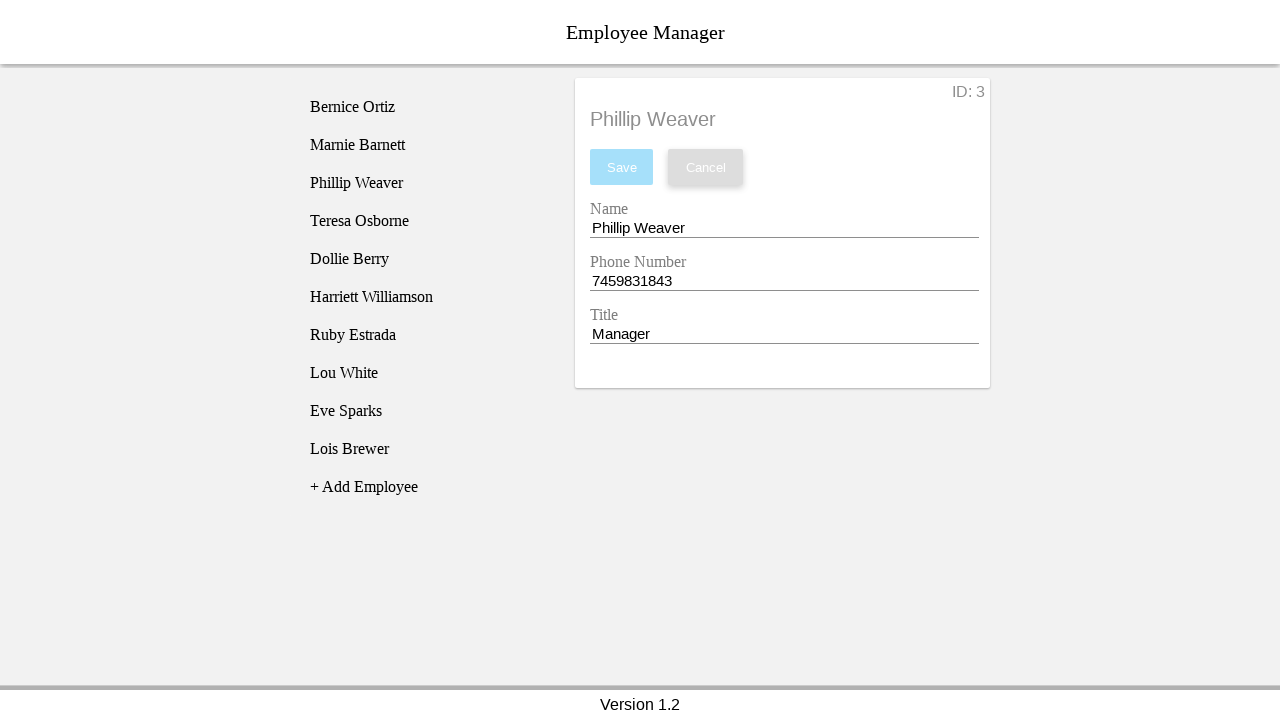